Tests drag and drop by offset functionality by dragging an element to a specific position

Starting URL: https://demoqa.com/dragabble

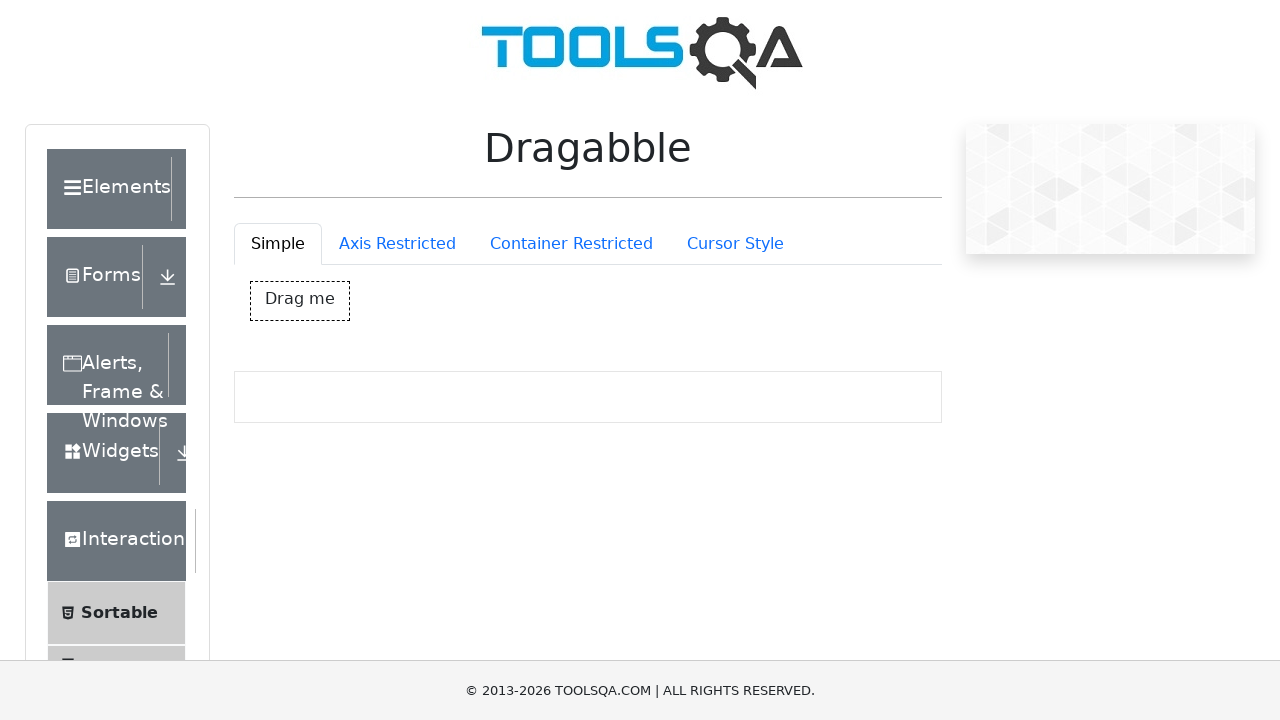

Waited for drag box element to load
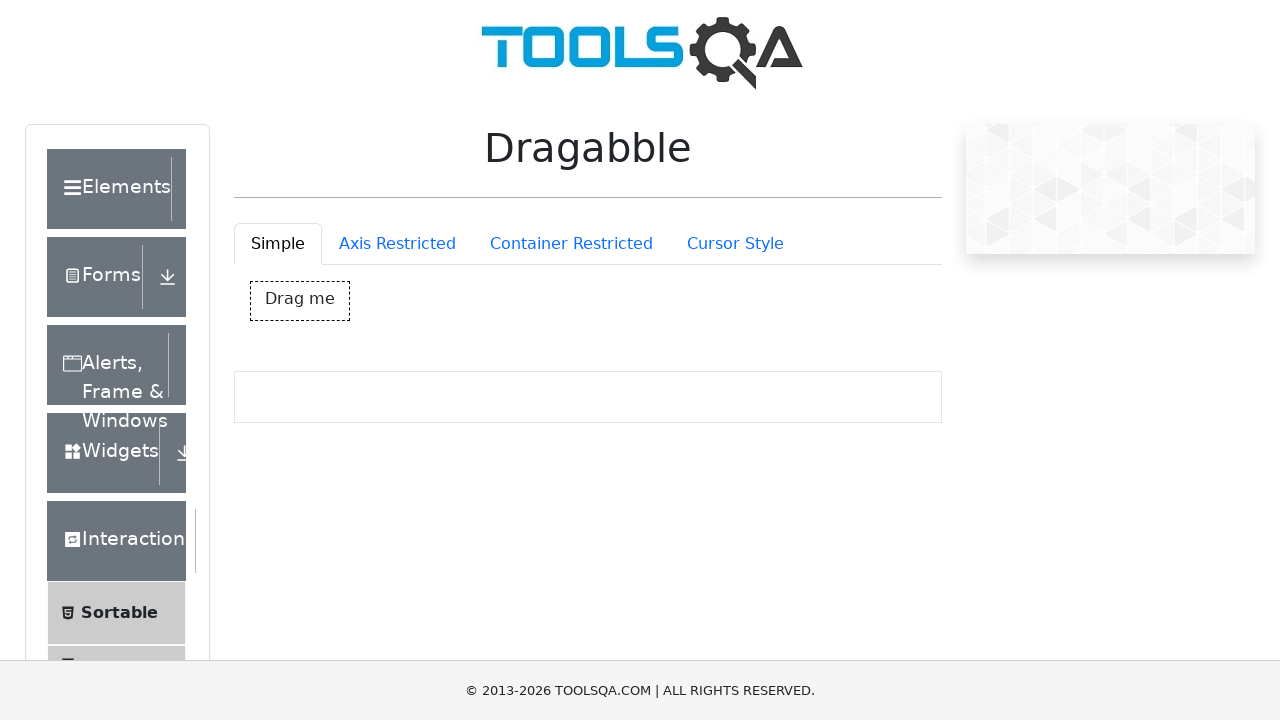

Located the drag box element
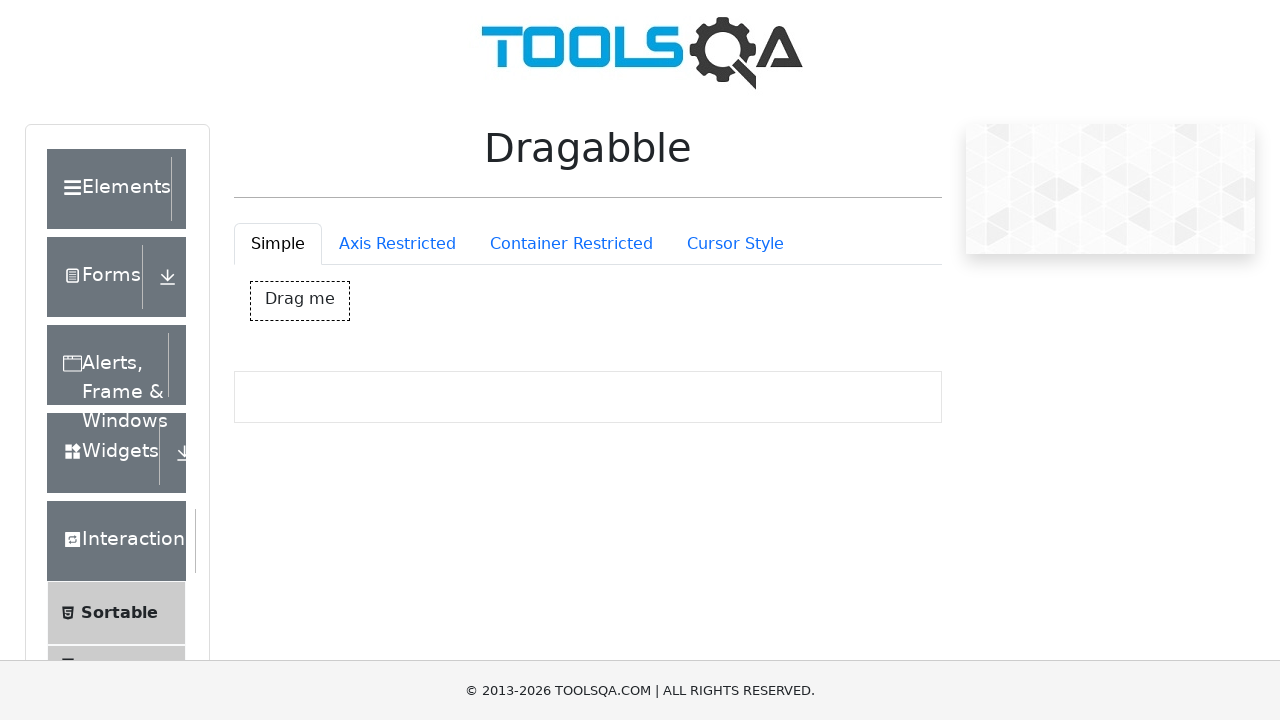

Retrieved bounding box coordinates of drag box
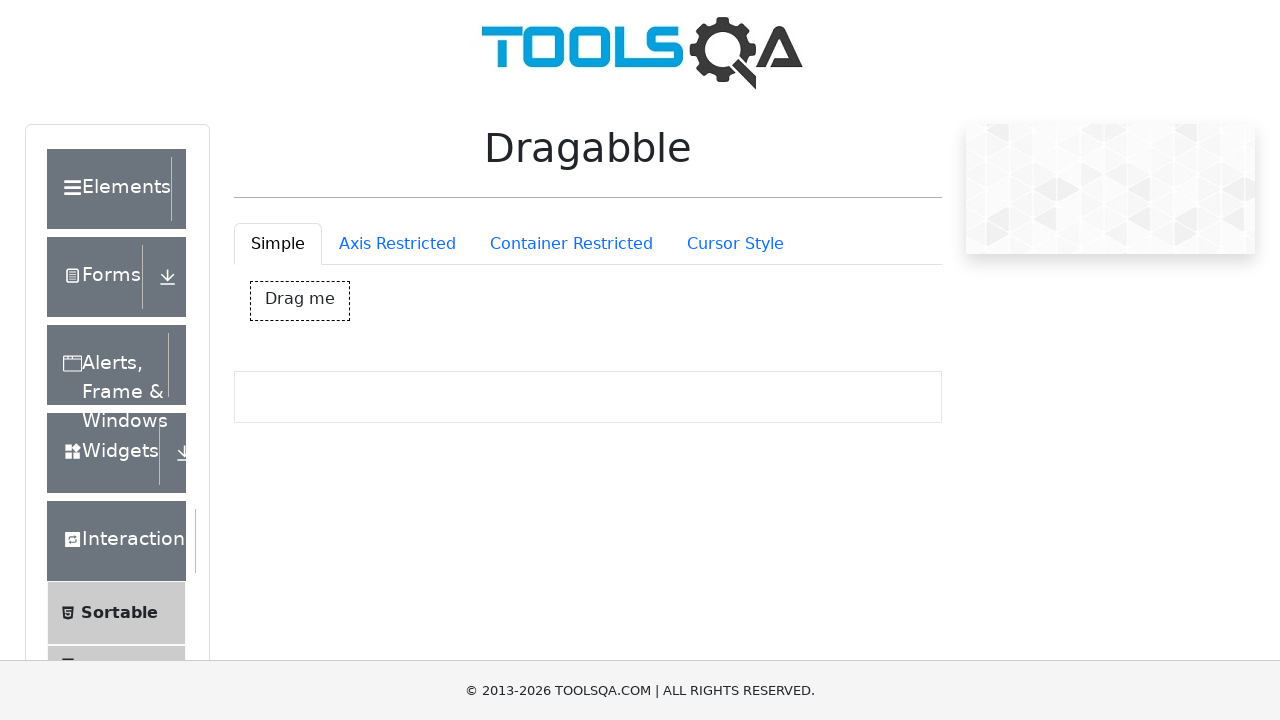

Moved mouse to center of drag box at (300, 301)
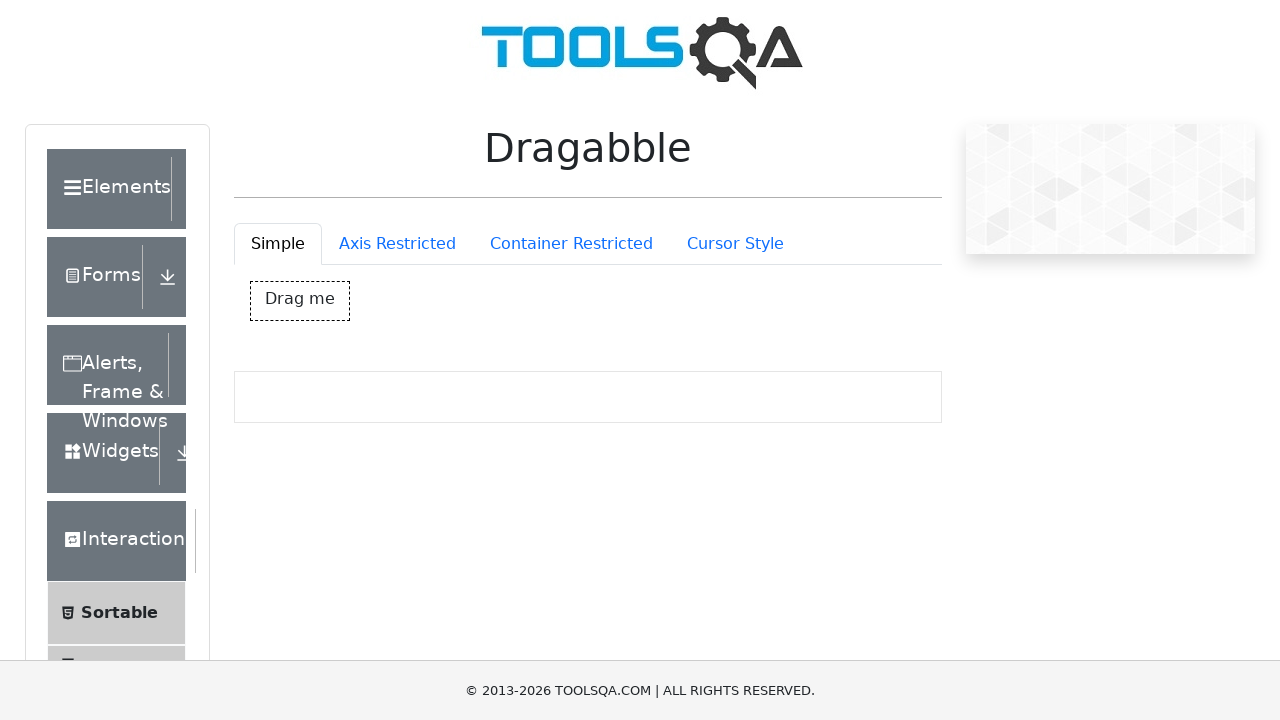

Pressed mouse button down to initiate drag at (300, 301)
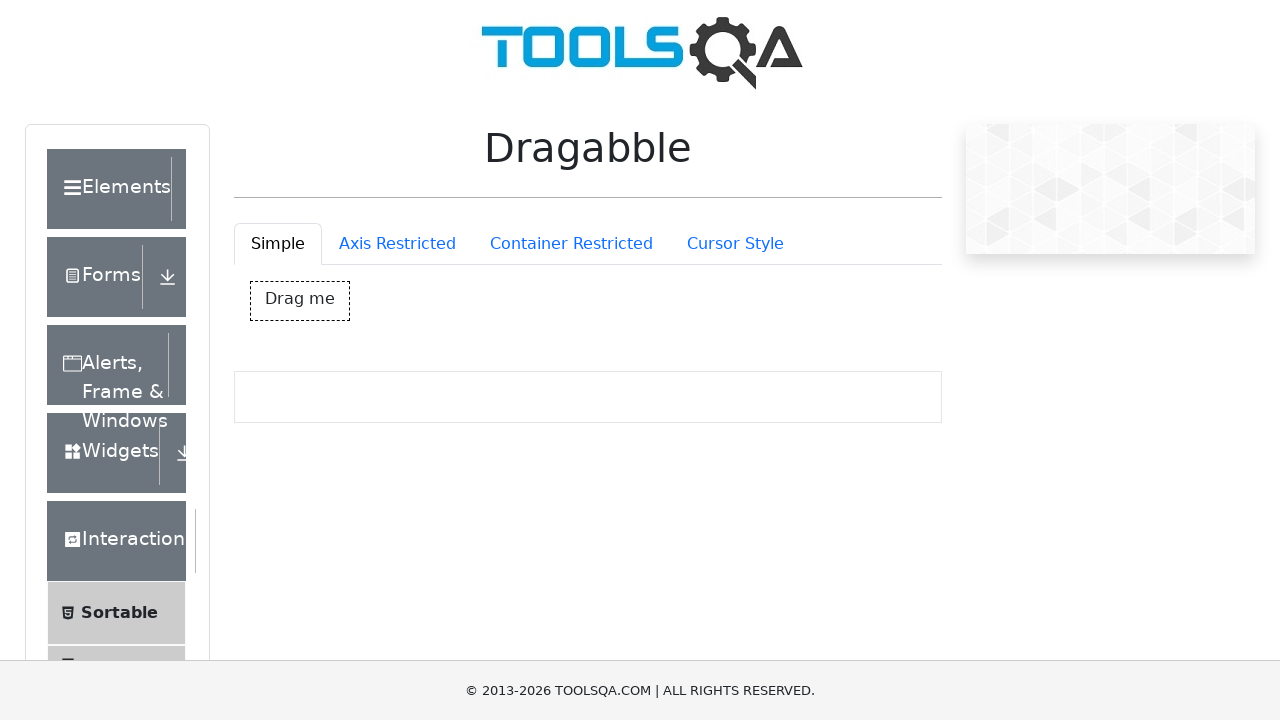

Dragged element to offset position (150px right, 100px down) at (400, 381)
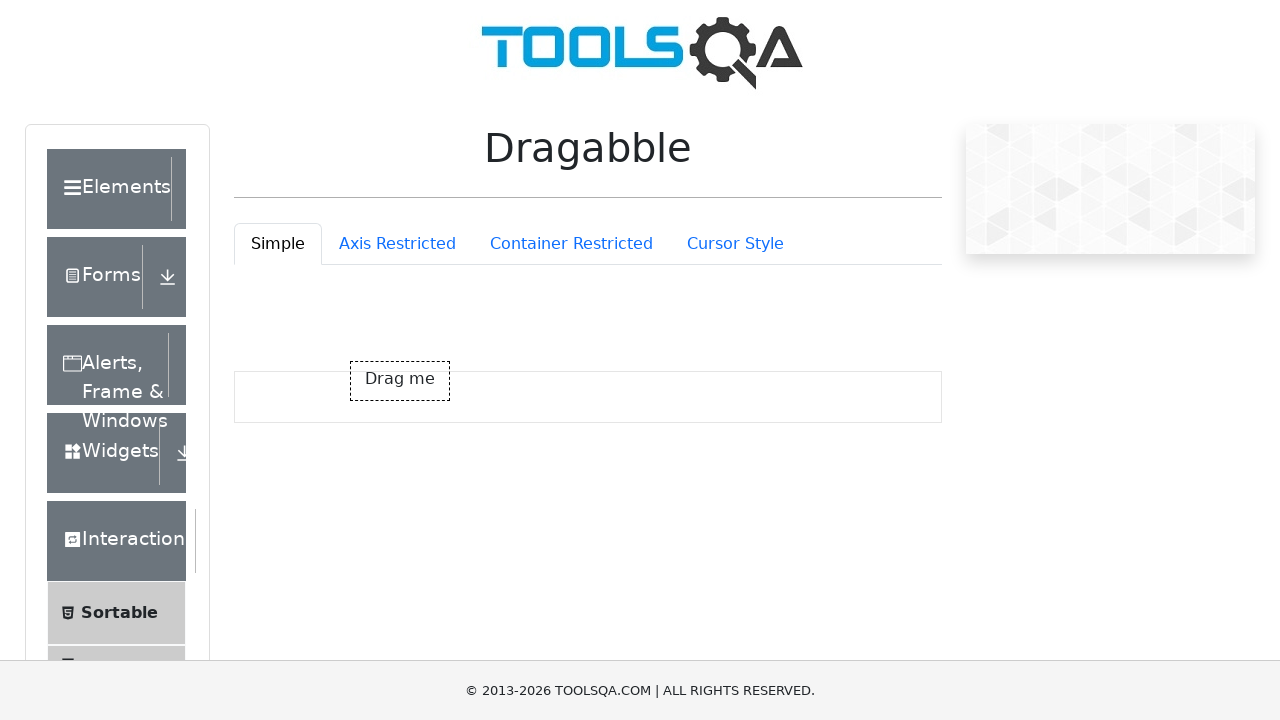

Released mouse button to complete drag and drop at (400, 381)
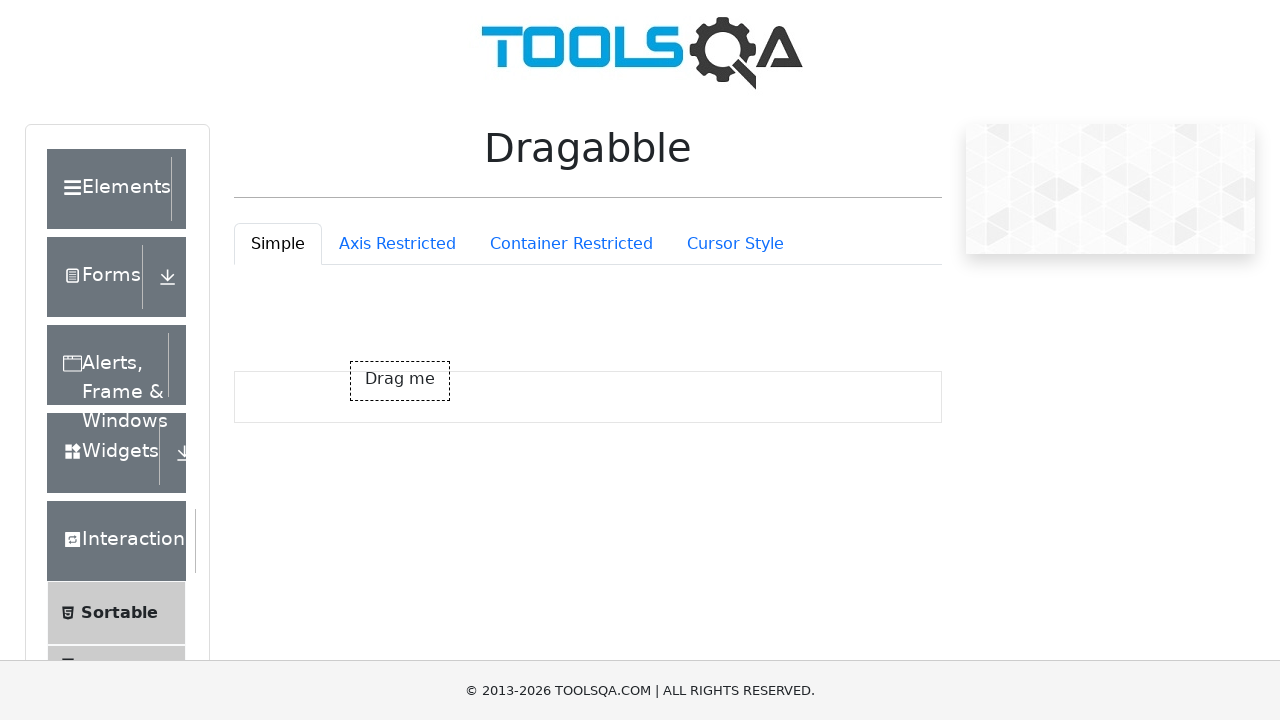

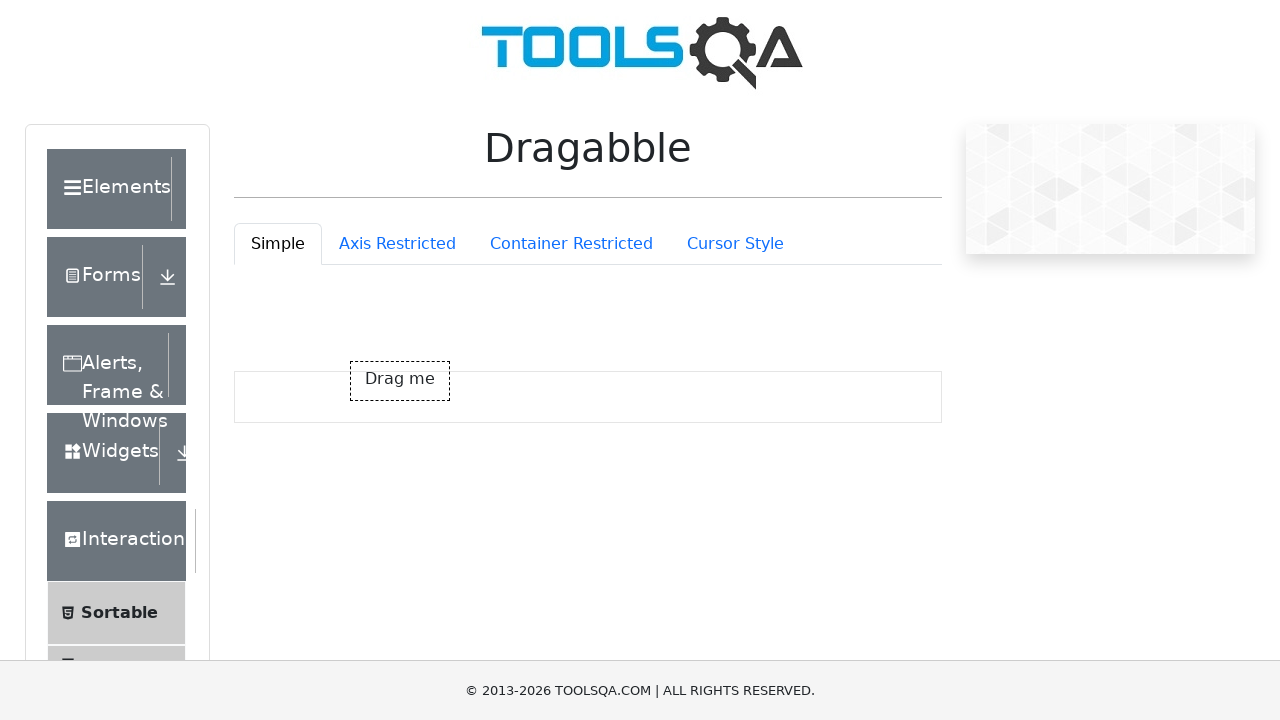